Navigates to TradingView chart page for VNINDEX and verifies that the chart container element loads successfully

Starting URL: https://www.tradingview.com/chart/?symbol=HOSE%3AVNINDEX

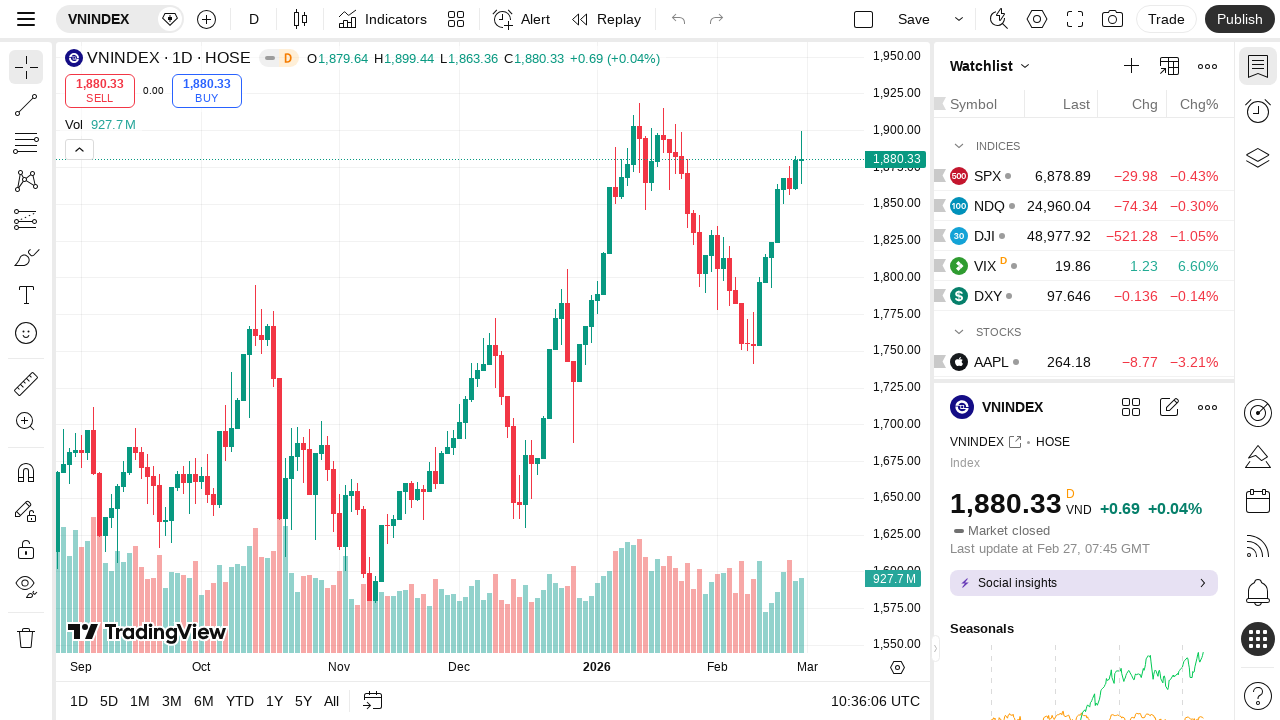

Navigated to TradingView chart page for VNINDEX
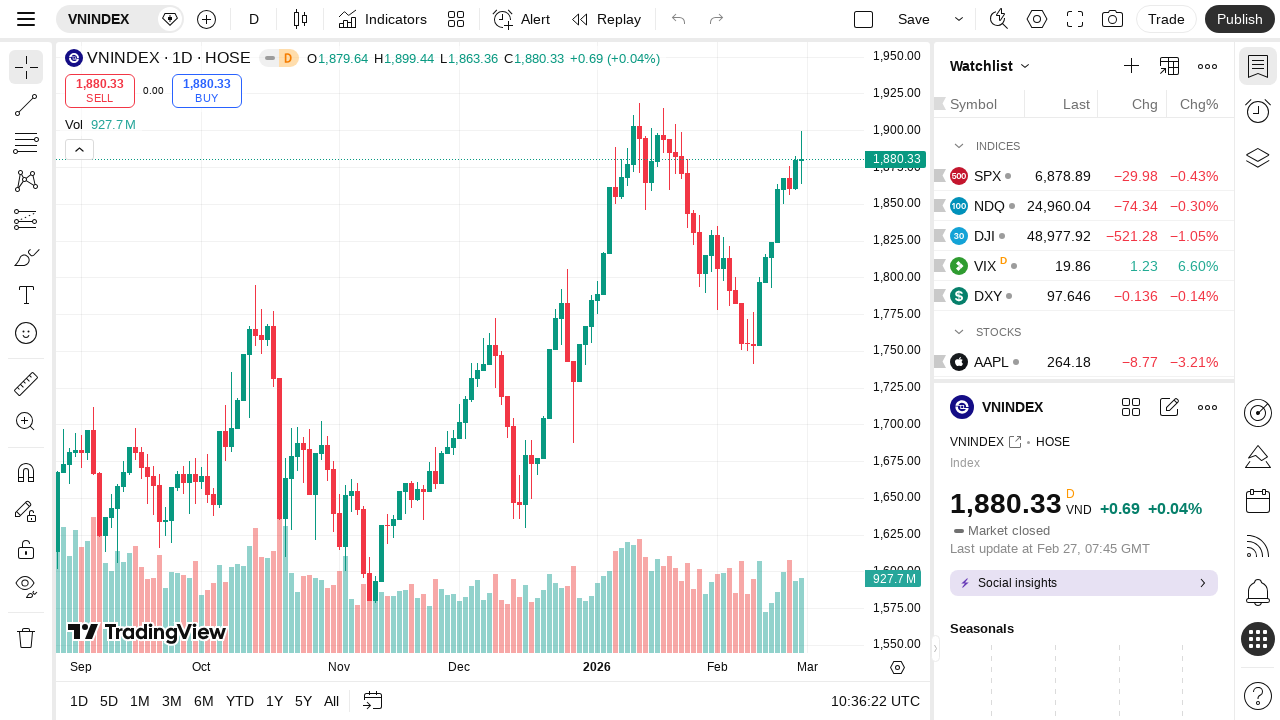

Chart container element loaded successfully
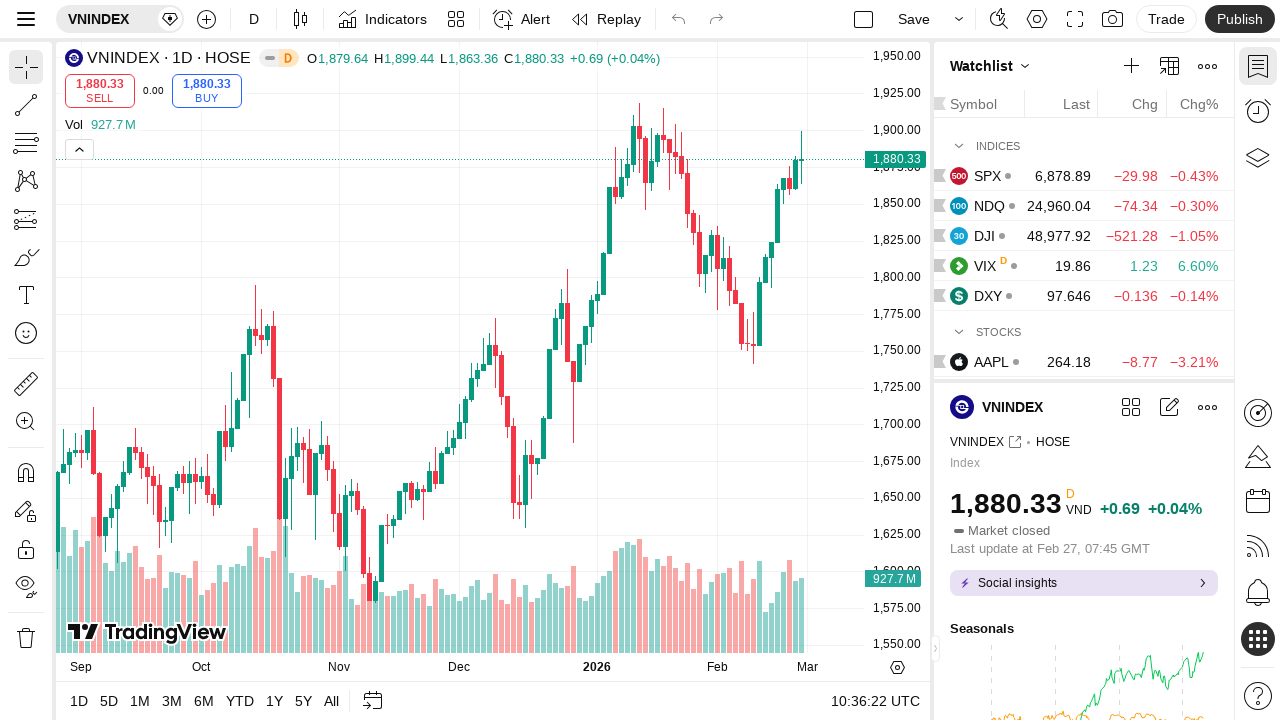

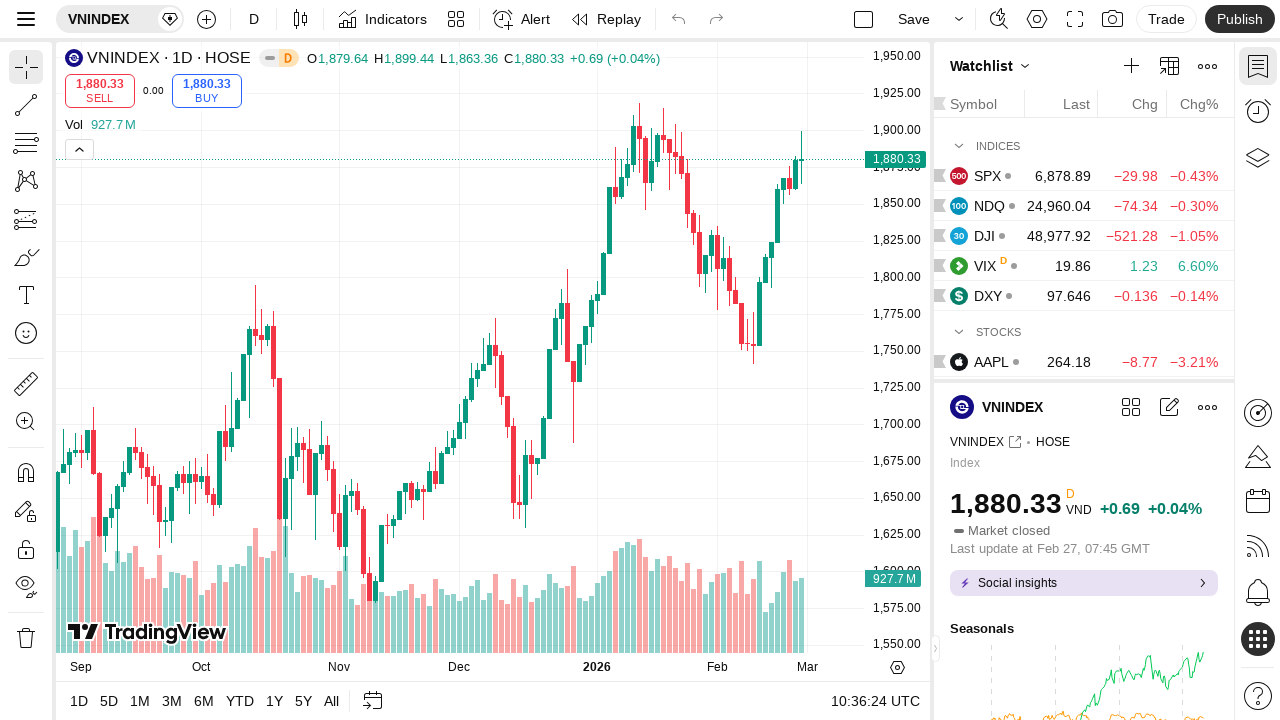